Navigates to Infosys homepage and verifies the page loads successfully

Starting URL: https://www.infosys.com/

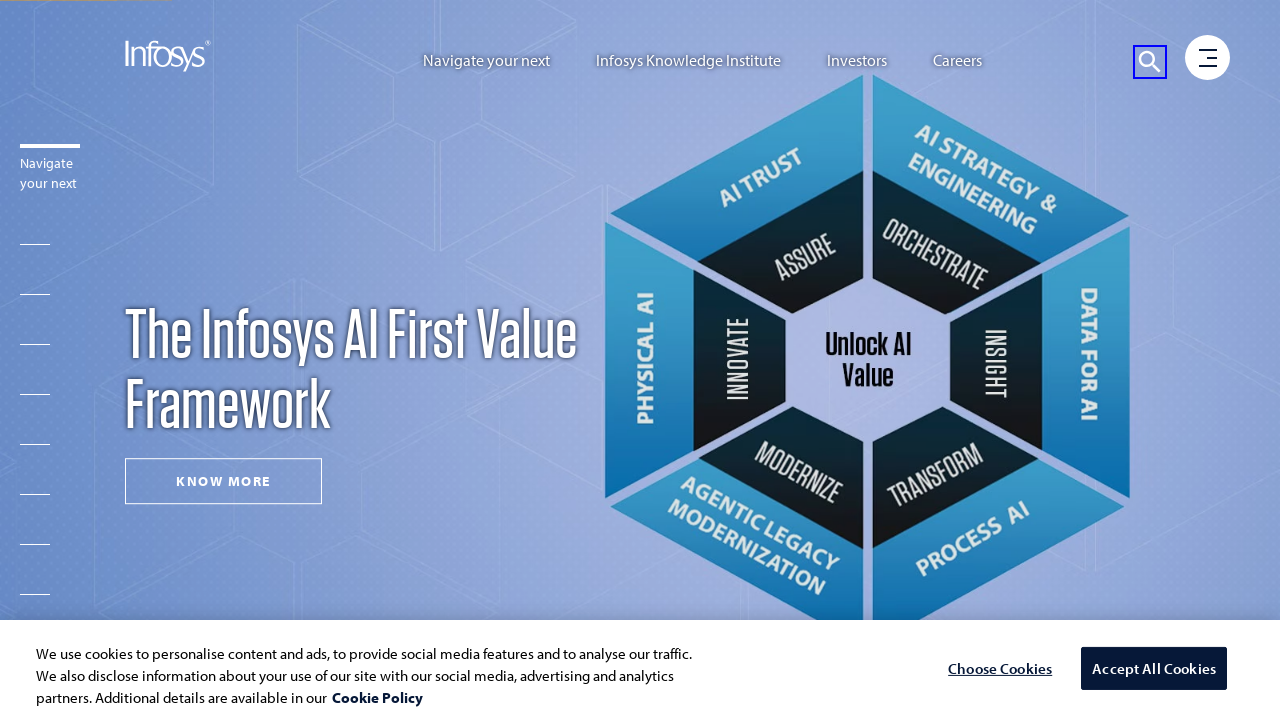

Waited for Infosys homepage to load (domcontentloaded)
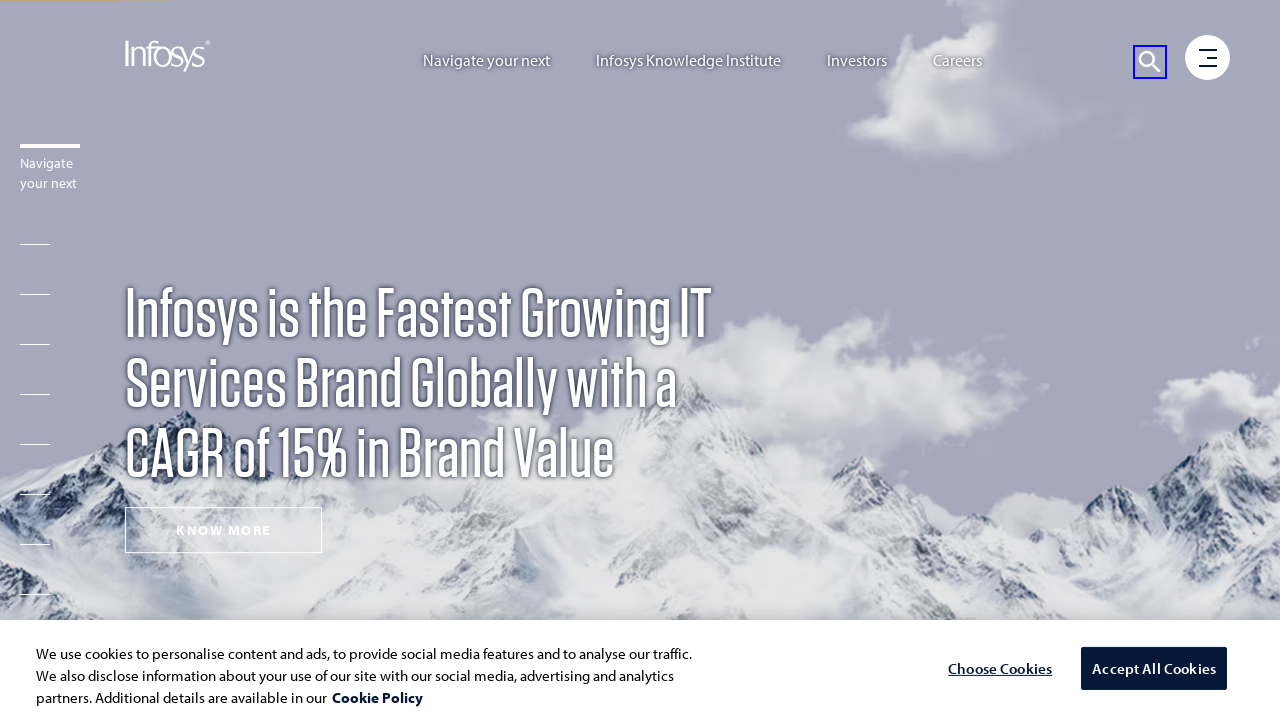

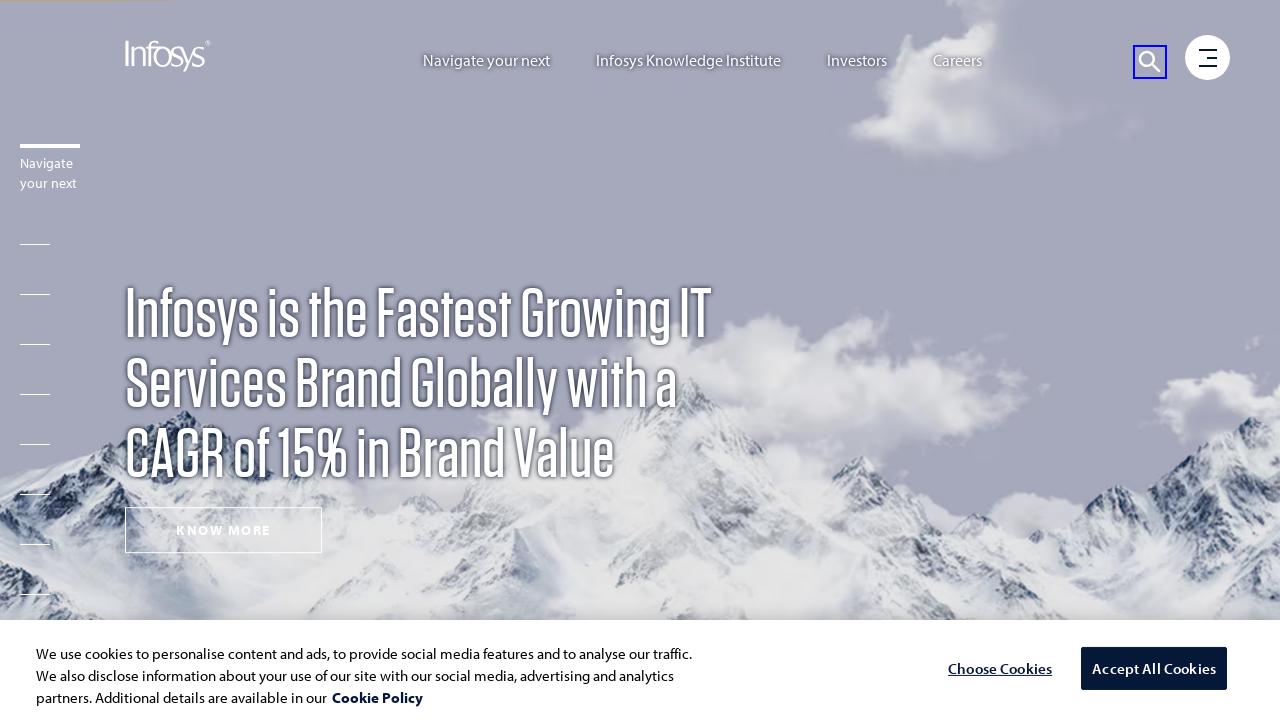